Tests clicking a link that opens a popup window on the omayo test page, demonstrating basic link interaction and popup handling.

Starting URL: http://omayo.blogspot.com/

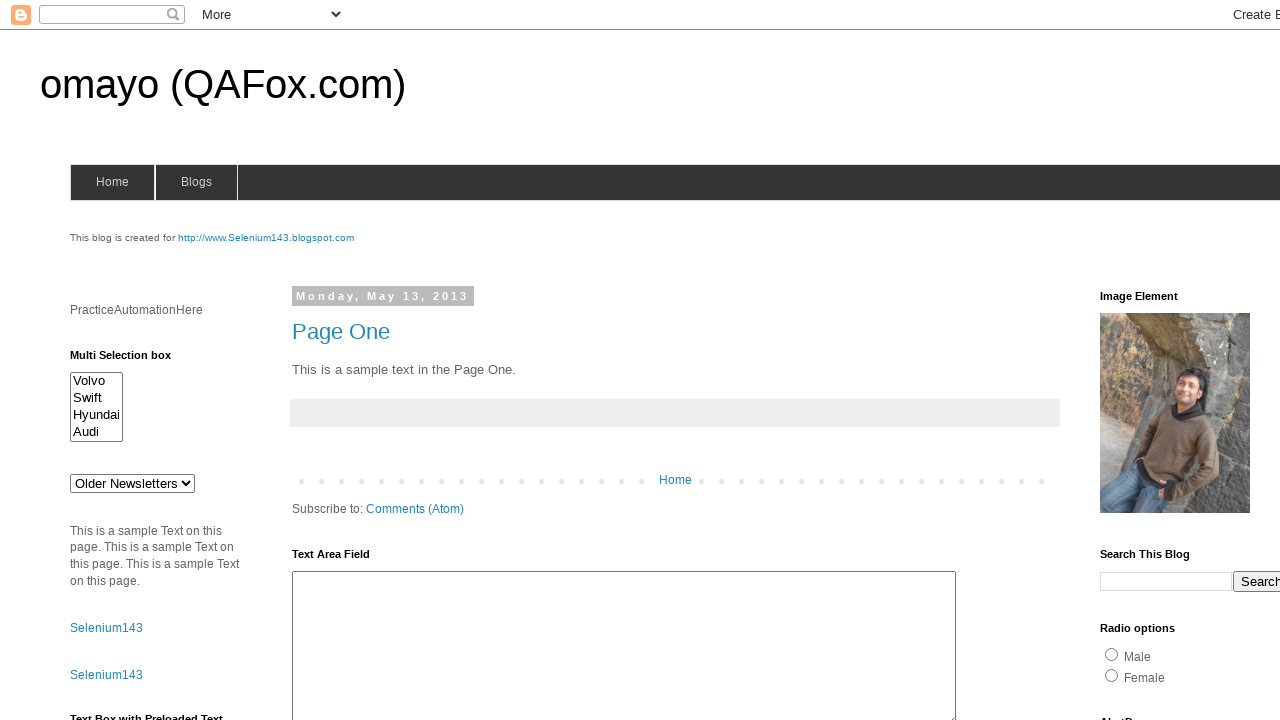

Clicked link to open a popup window at (132, 360) on xpath=//a[.='Open a popup window']
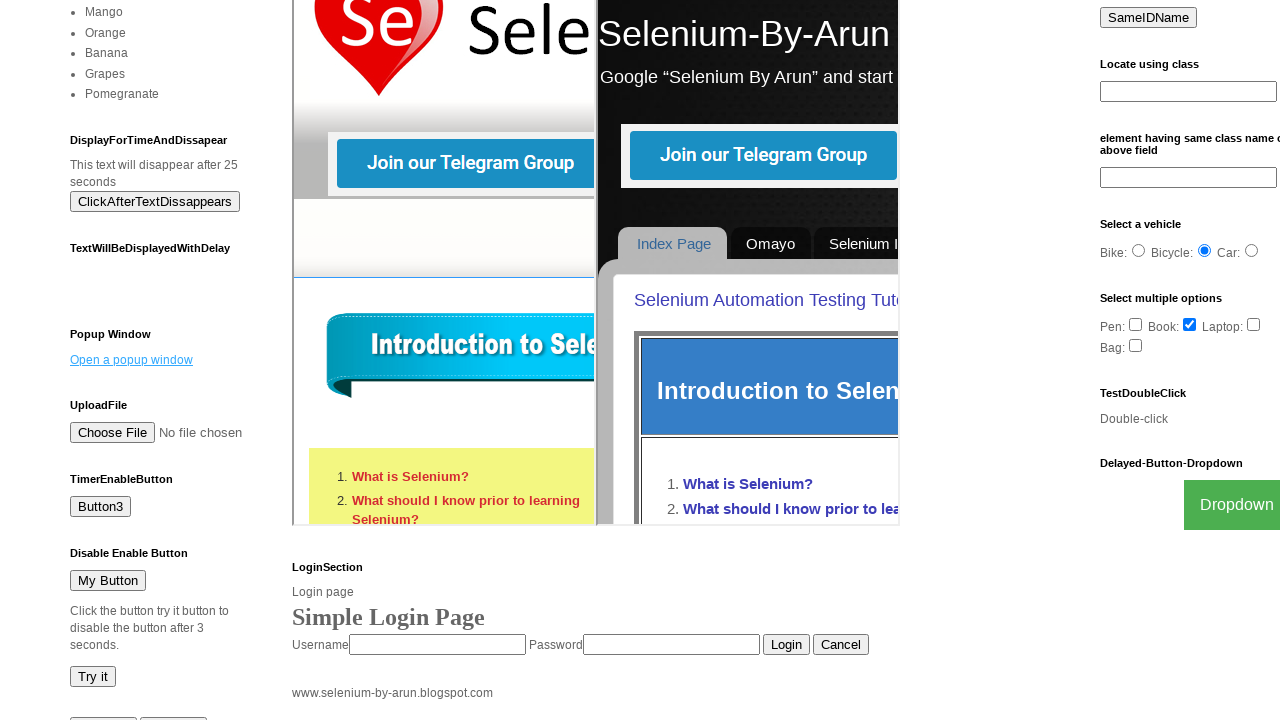

Waited for popup window to open
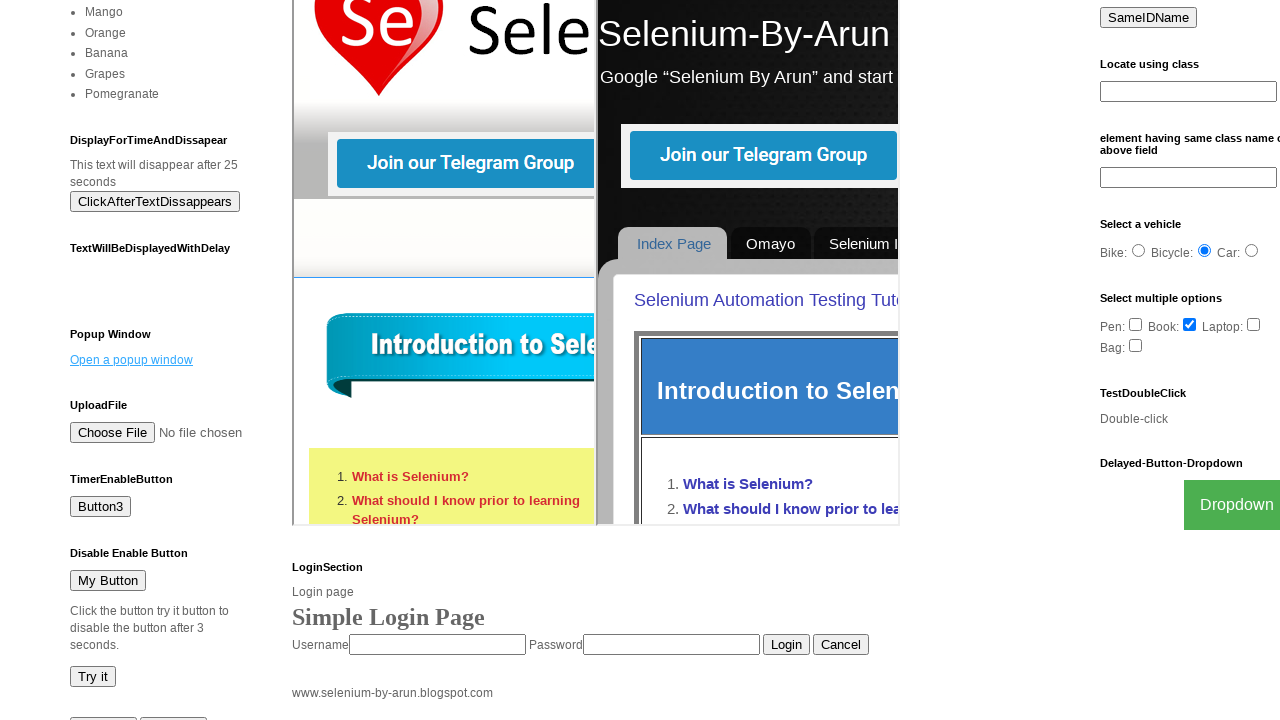

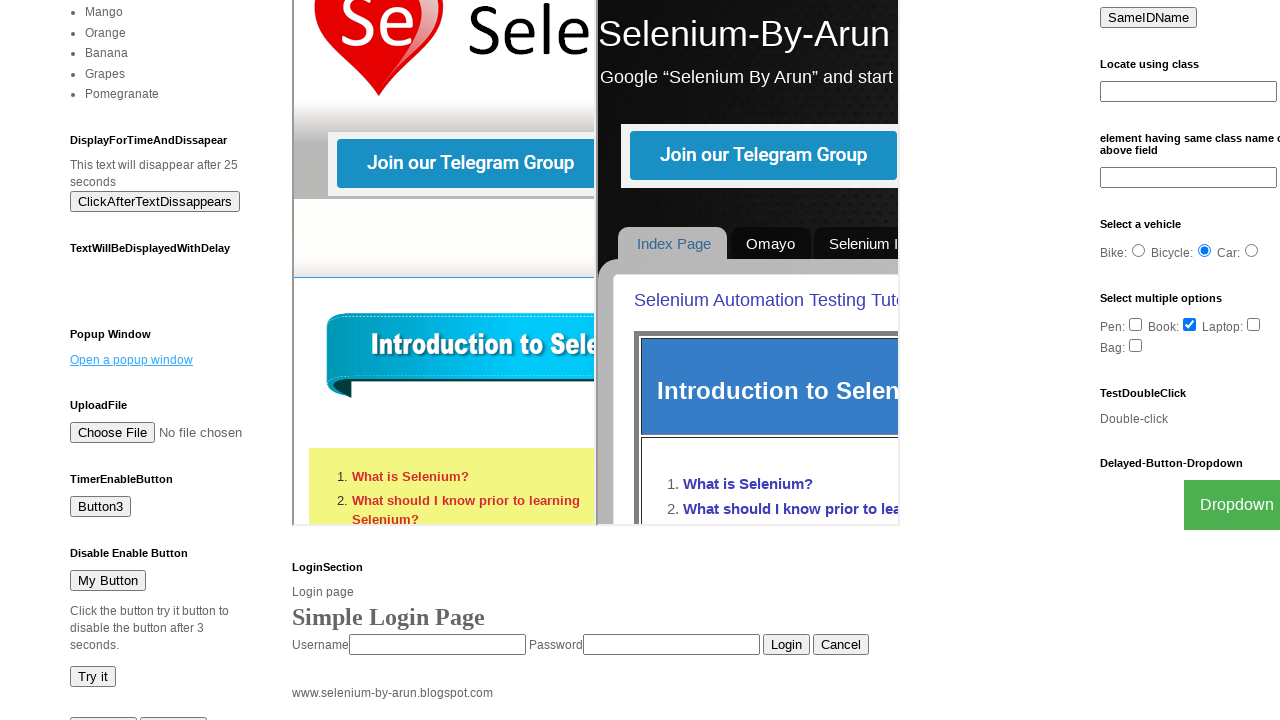